Tests registration form by filling all fields using ID selectors

Starting URL: https://www.guvi.in/register

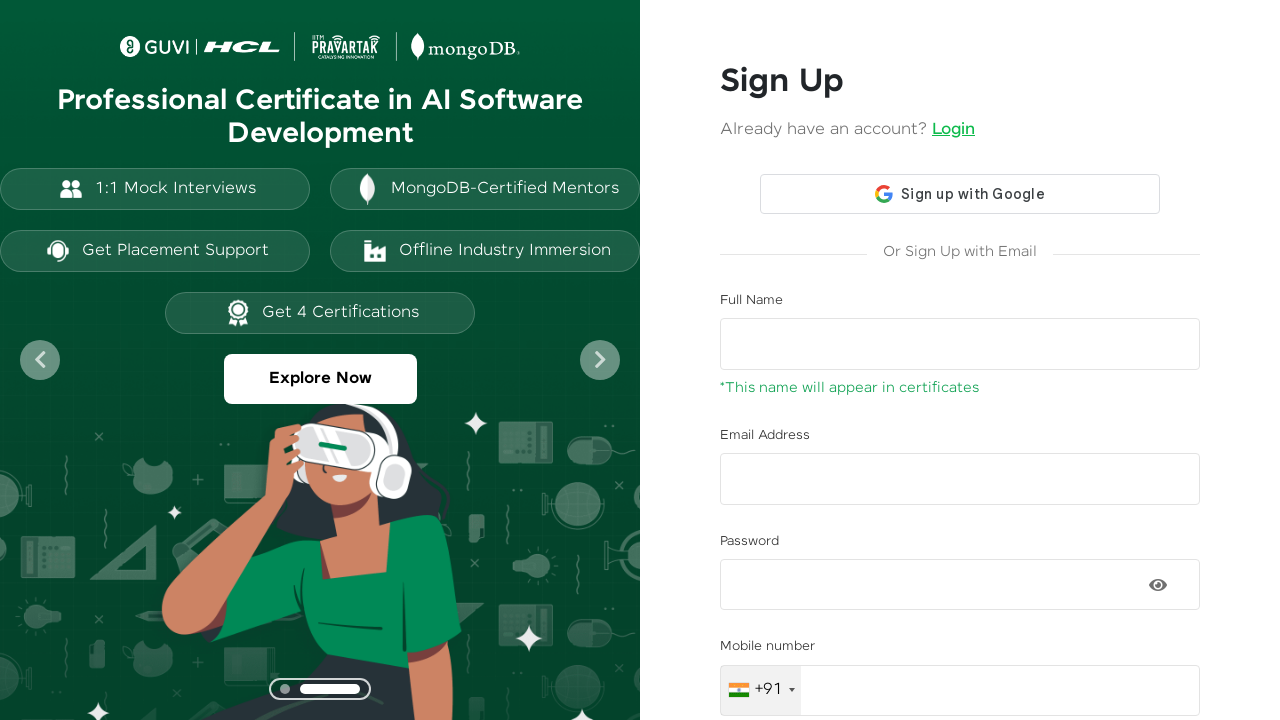

Filled name field with 'John Smith' on #name
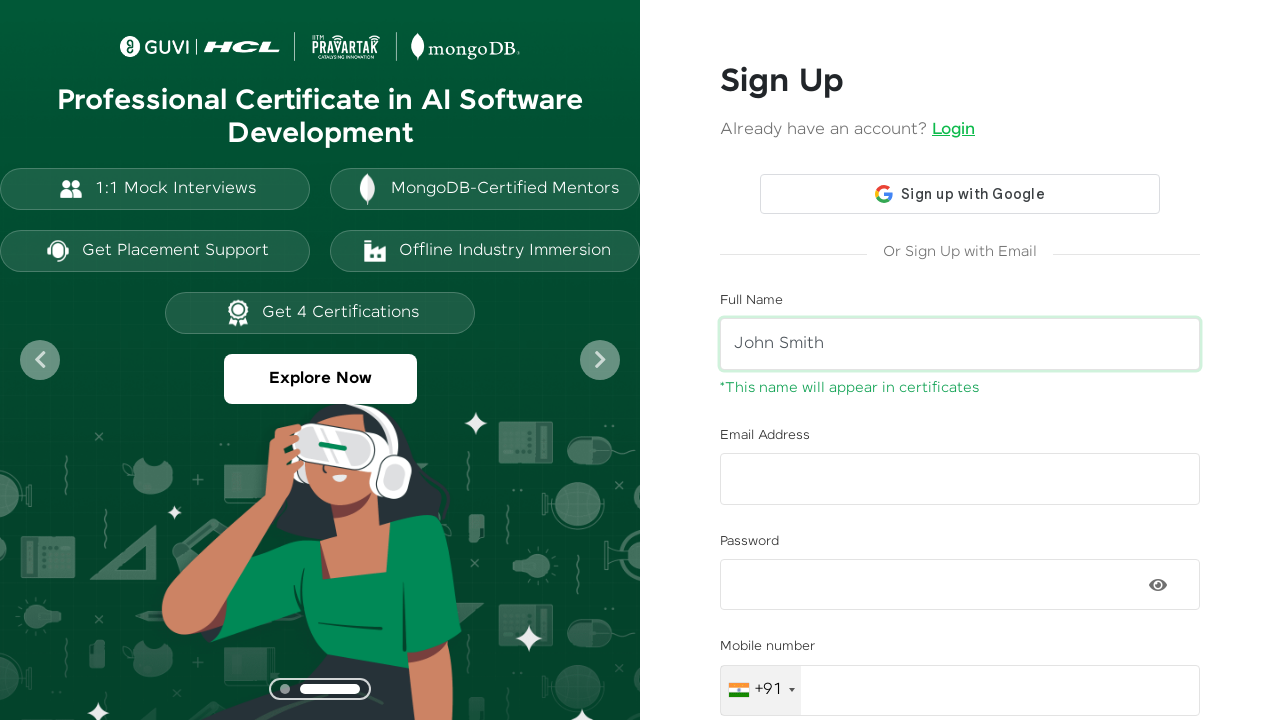

Filled email field with 'john.smith.2024@example.com' on #email
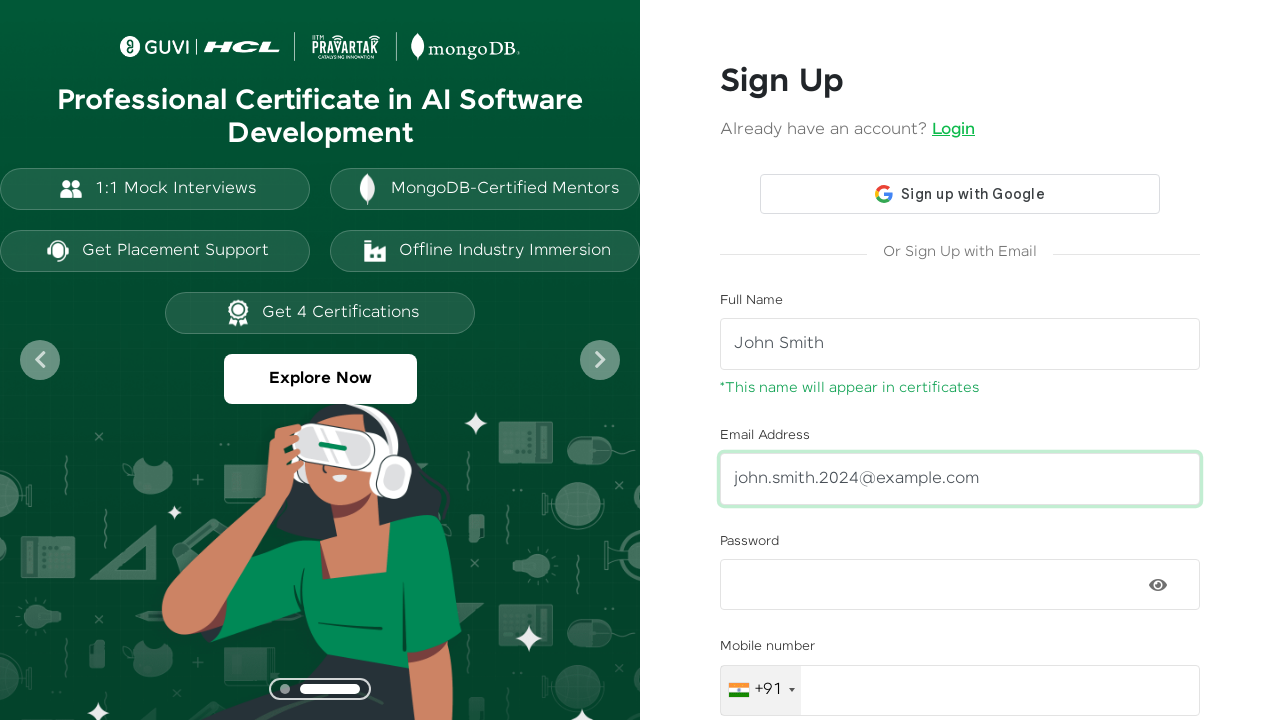

Filled password field with 'SecurePass@789' on #password
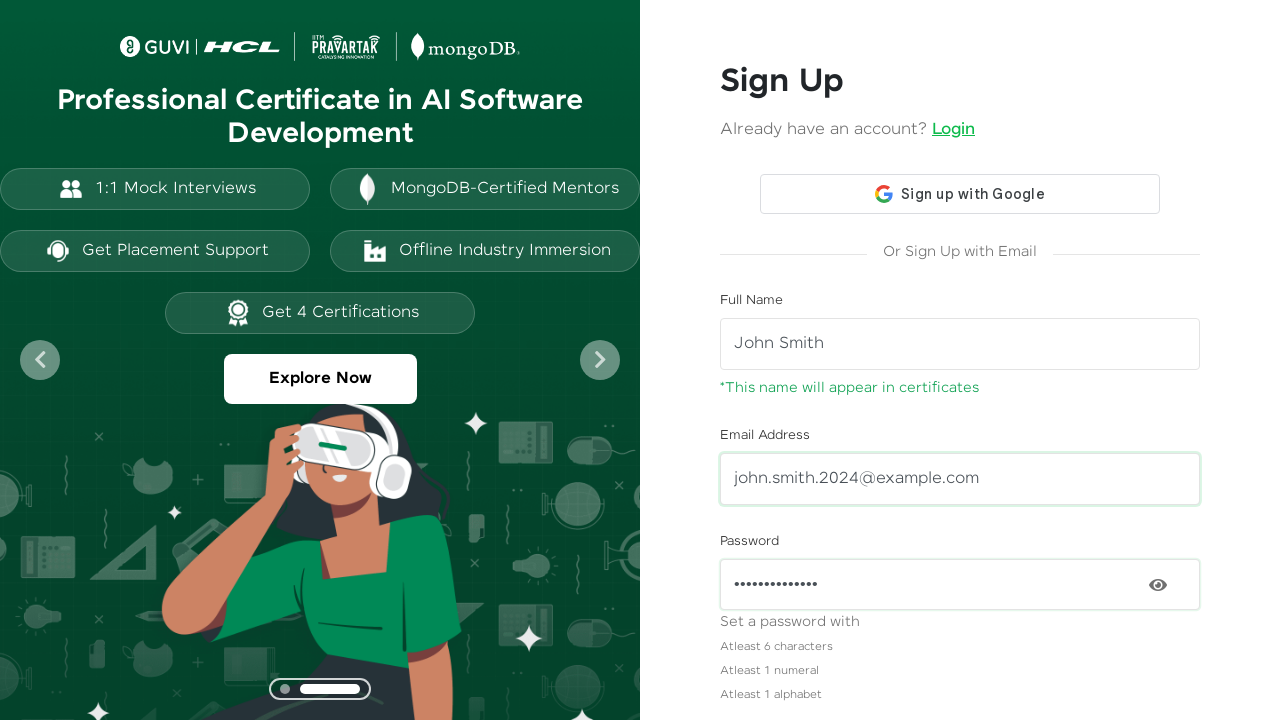

Filled mobile number field with '9876543210' on #mobileNumber
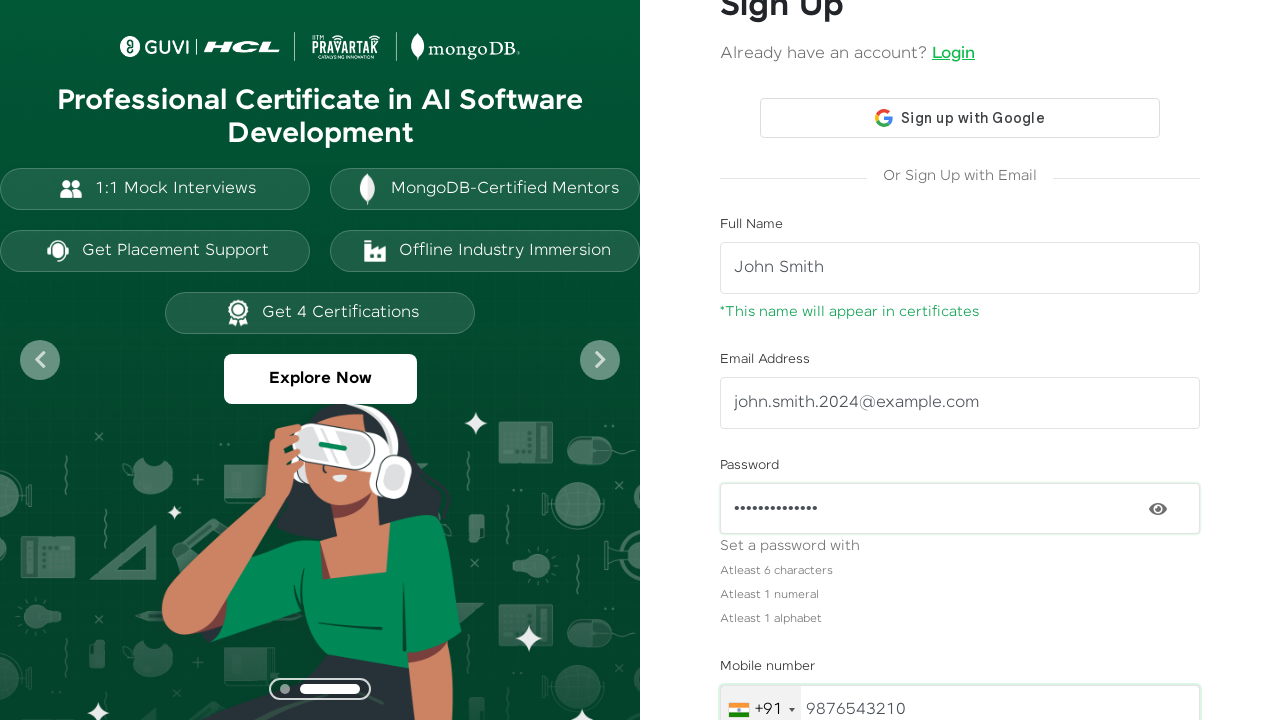

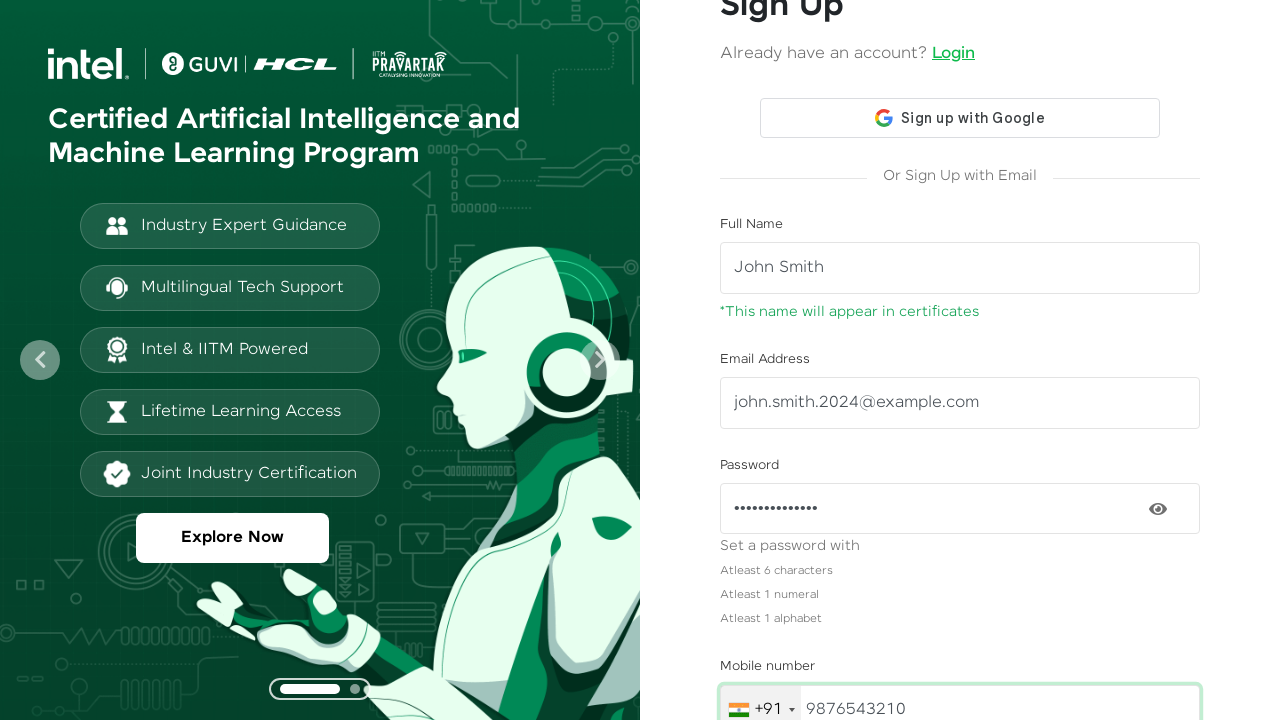